Tests JavaScript confirm alert handling by clicking on the OK & Cancel alert tab, triggering a confirm box, accepting it, and verifying the resulting message is displayed correctly.

Starting URL: https://demo.automationtesting.in/Alerts.html

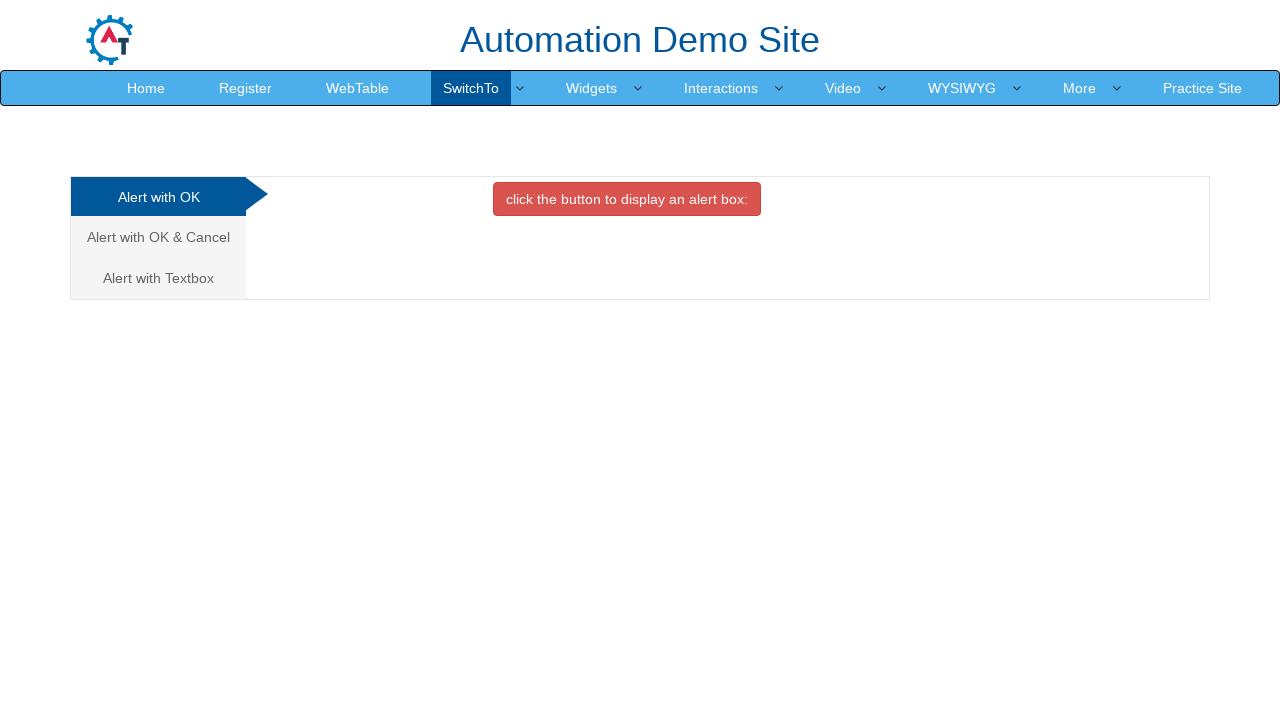

Clicked on 'Alert with OK & Cancel' tab at (158, 237) on xpath=//a[text()='Alert with OK & Cancel ']
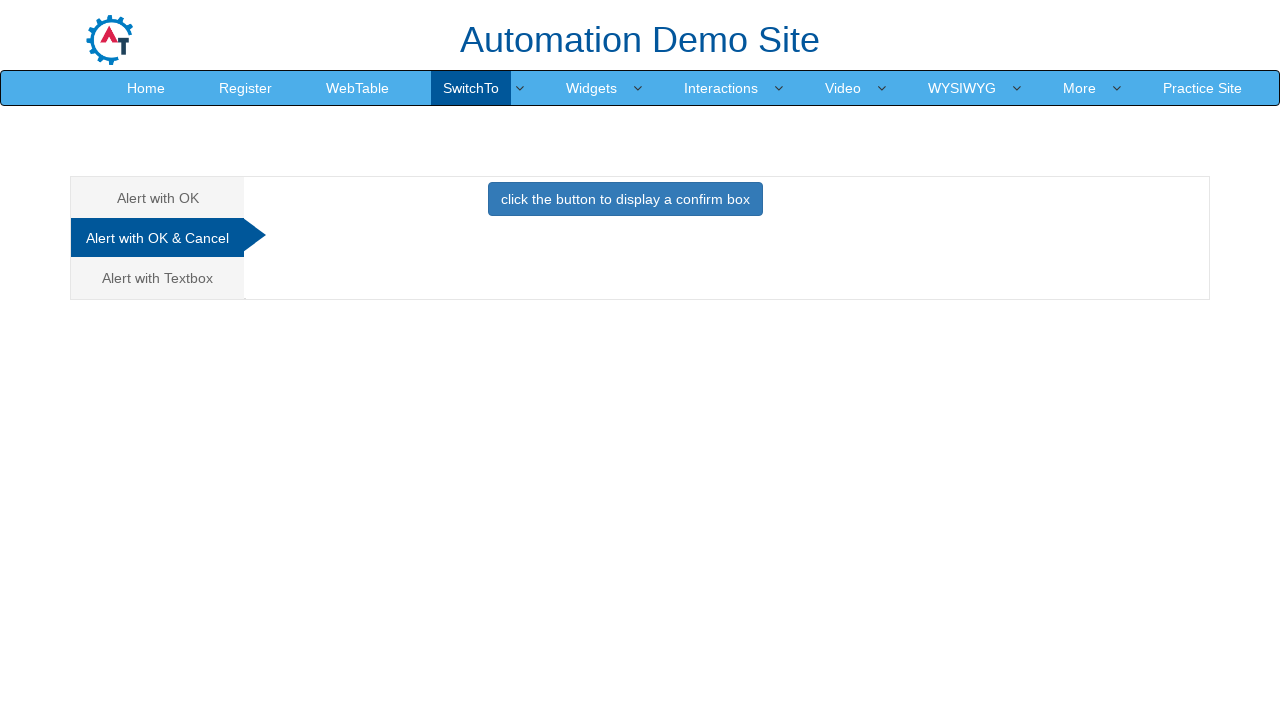

Set up dialog handler to accept confirm box
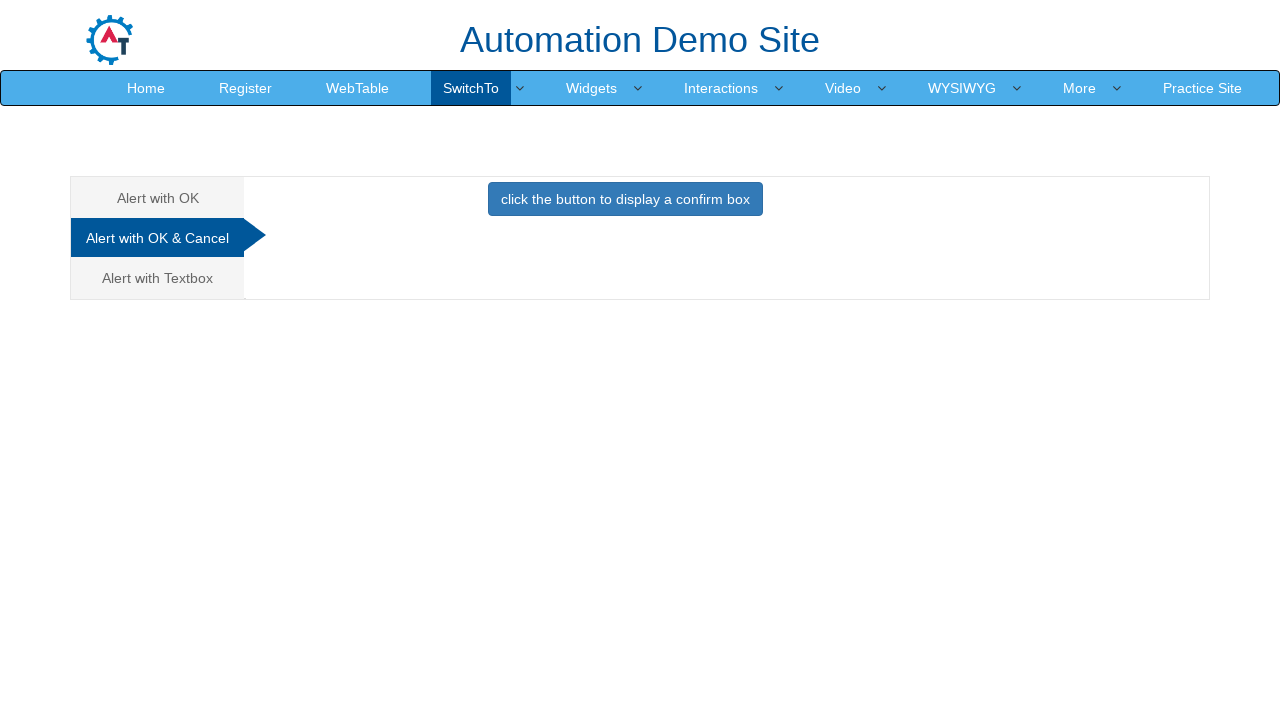

Clicked button to trigger confirm box at (625, 199) on xpath=//button[@onclick='confirmbox()']
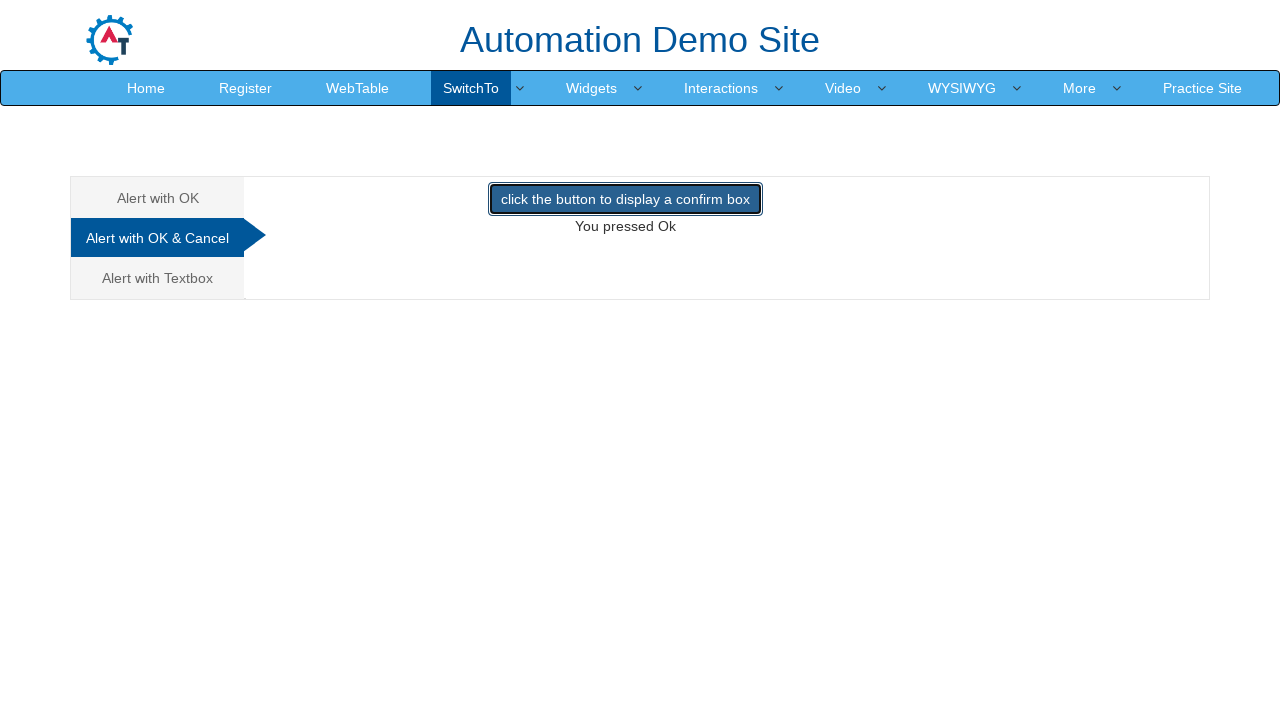

Waited for result message to appear
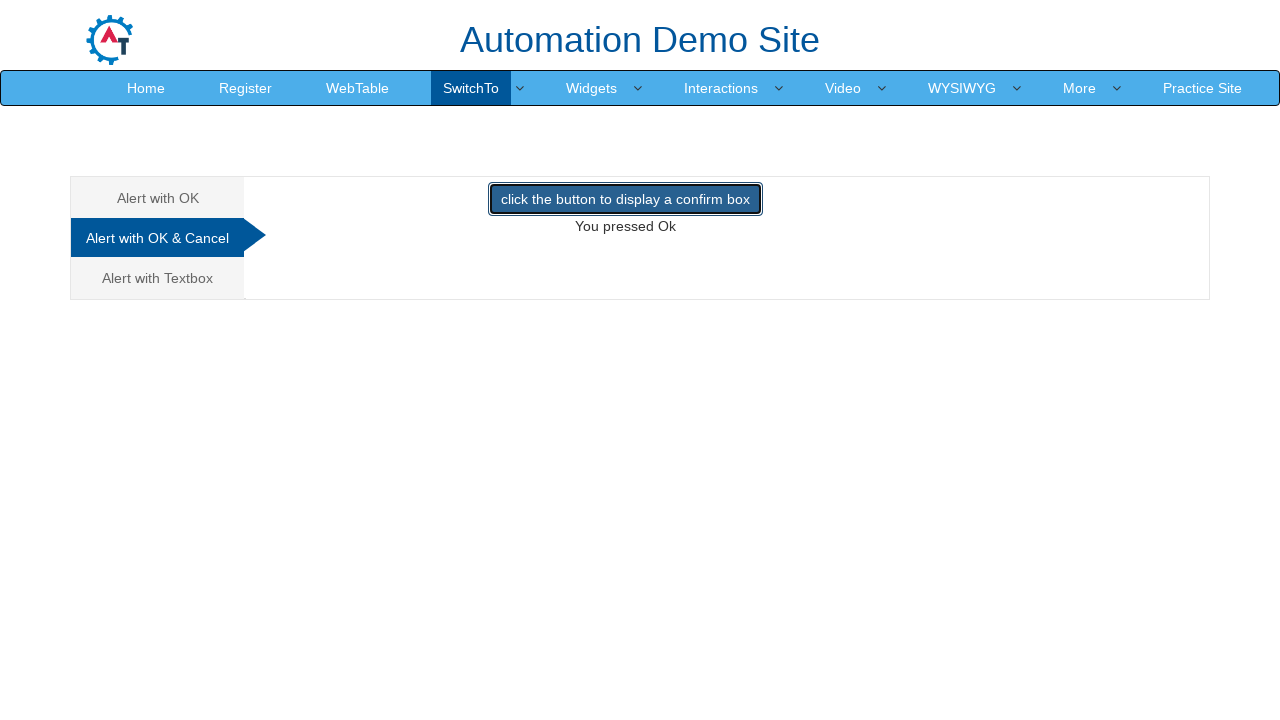

Retrieved alert result message text
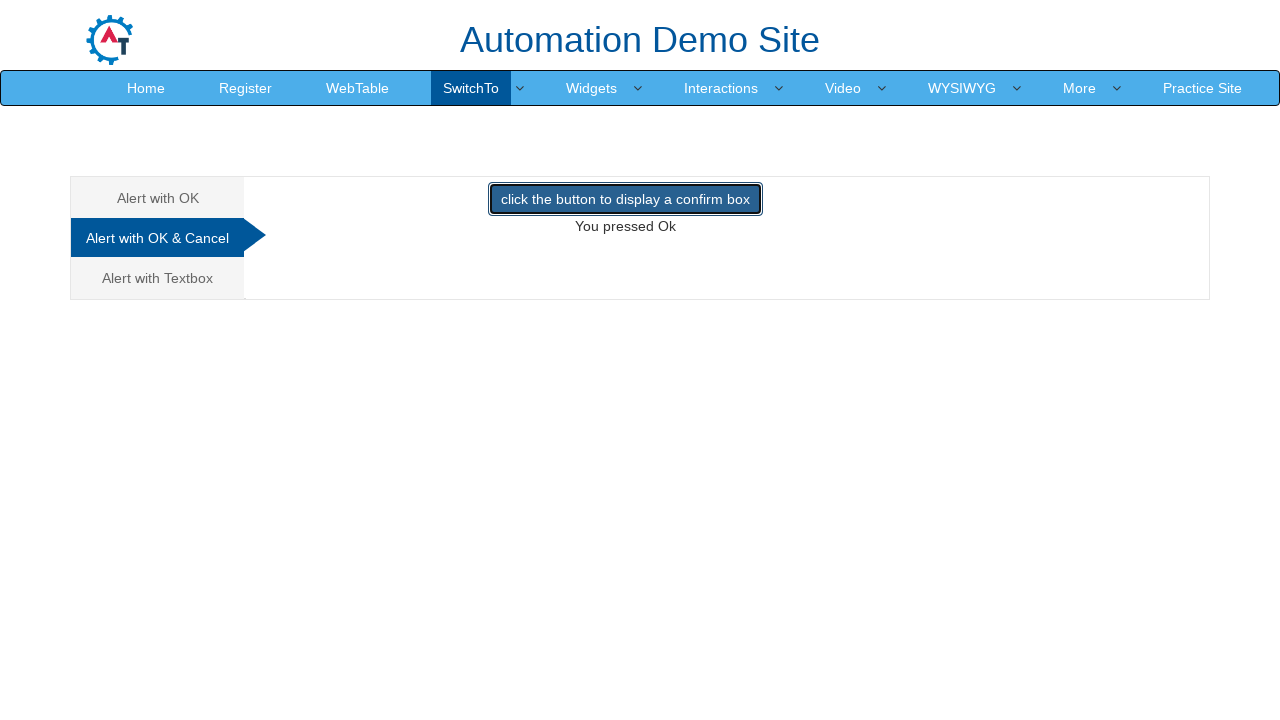

Verified alert message: 'You pressed Ok'
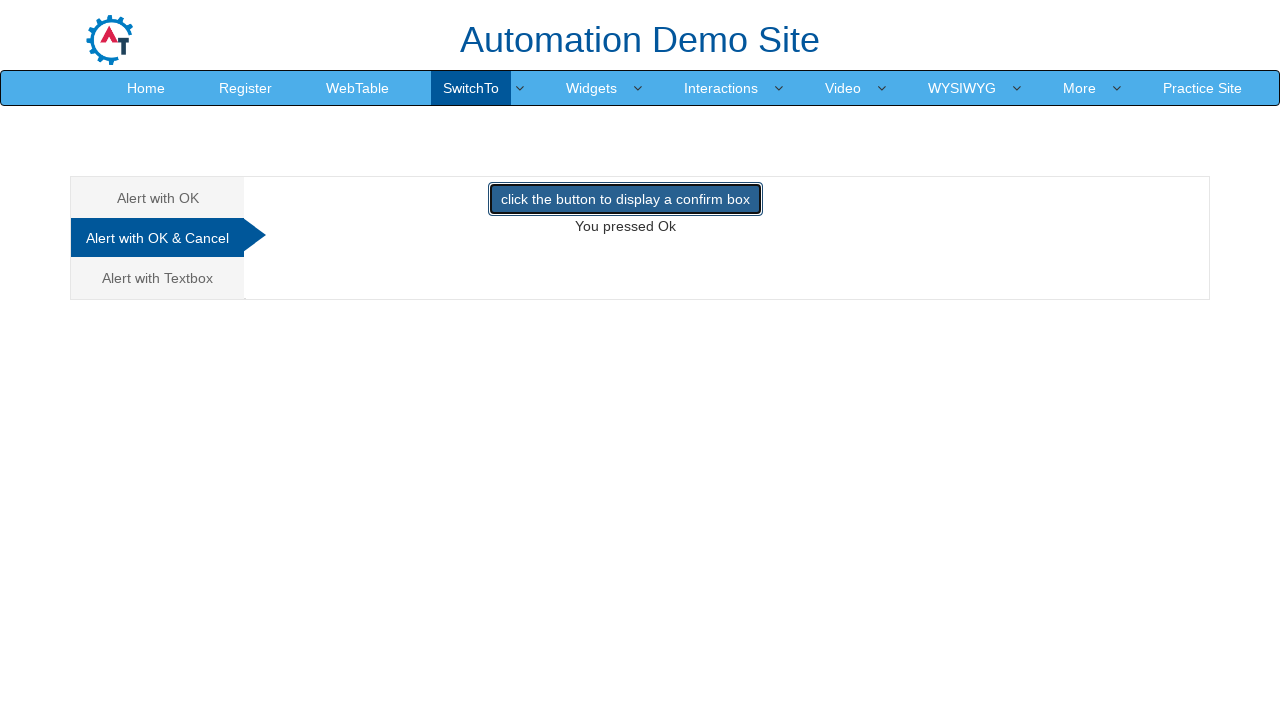

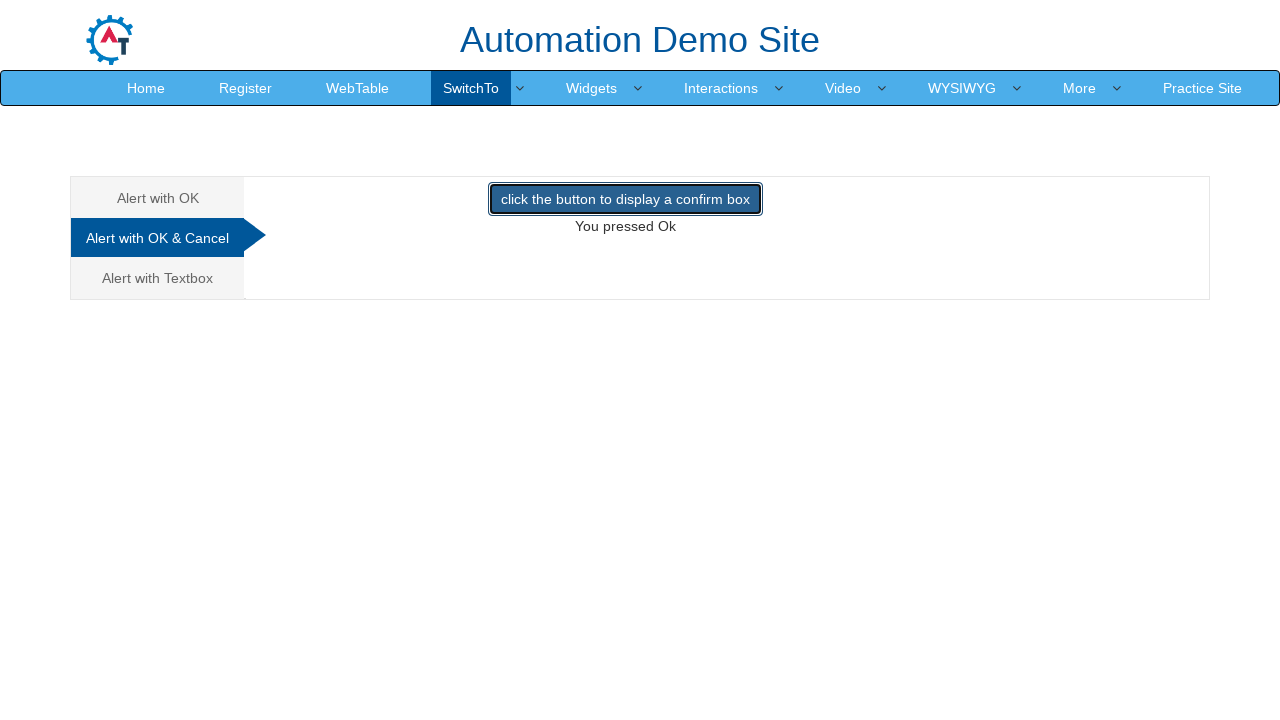